Navigates to a YouTube channel's videos page and scrolls down multiple times to trigger infinite scroll loading of video thumbnails, then verifies video details are present on the page.

Starting URL: https://www.youtube.com/@bbcvods5052/videos

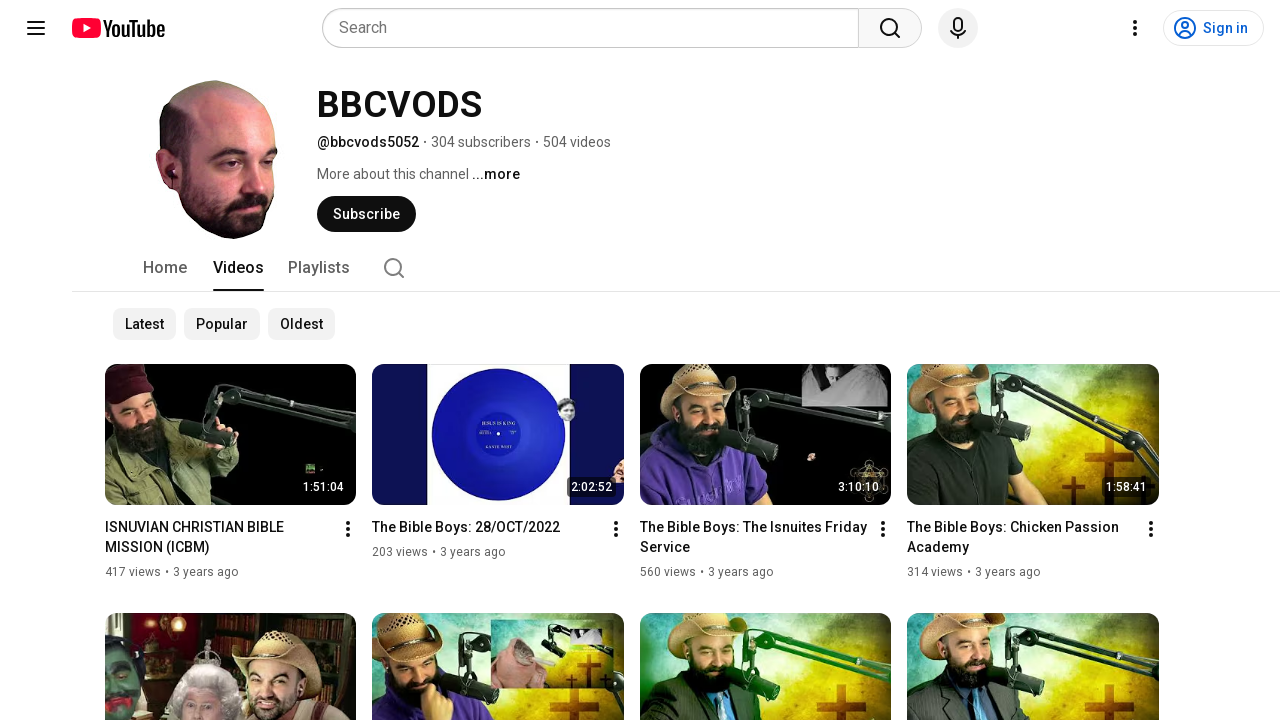

Waited 3 seconds for YouTube channel page to load initially
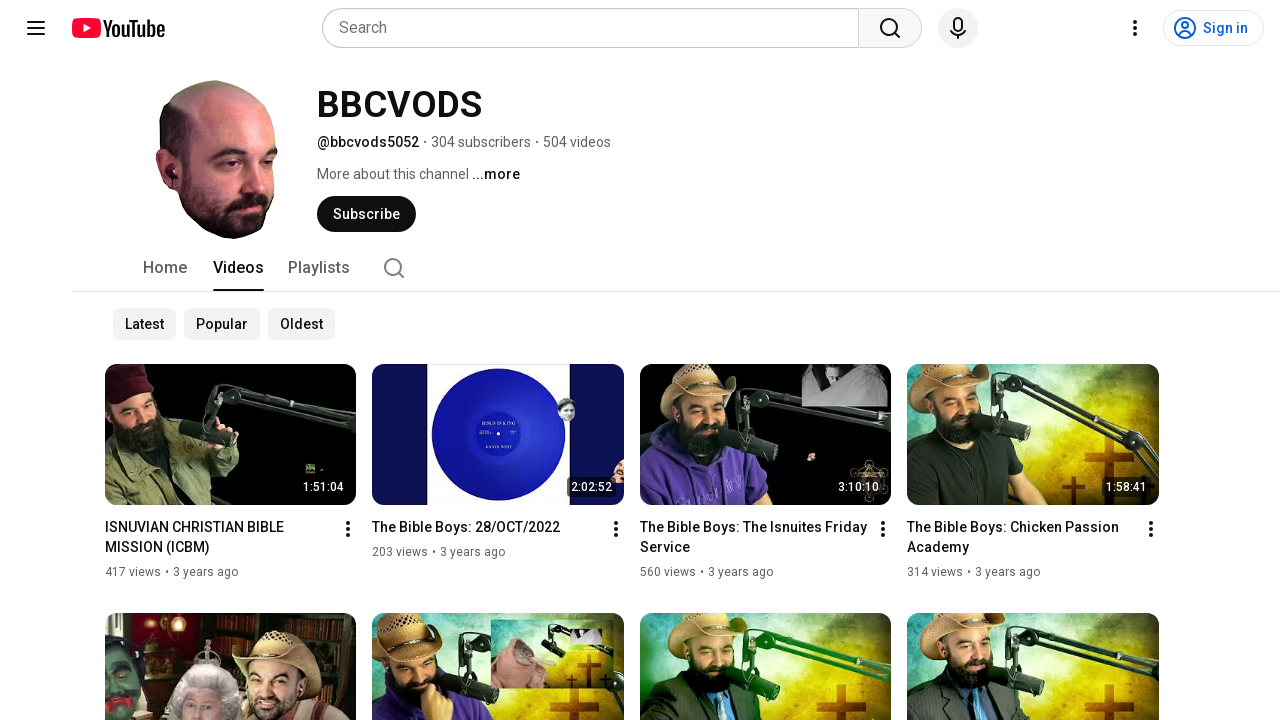

Retrieved initial scroll height of the page
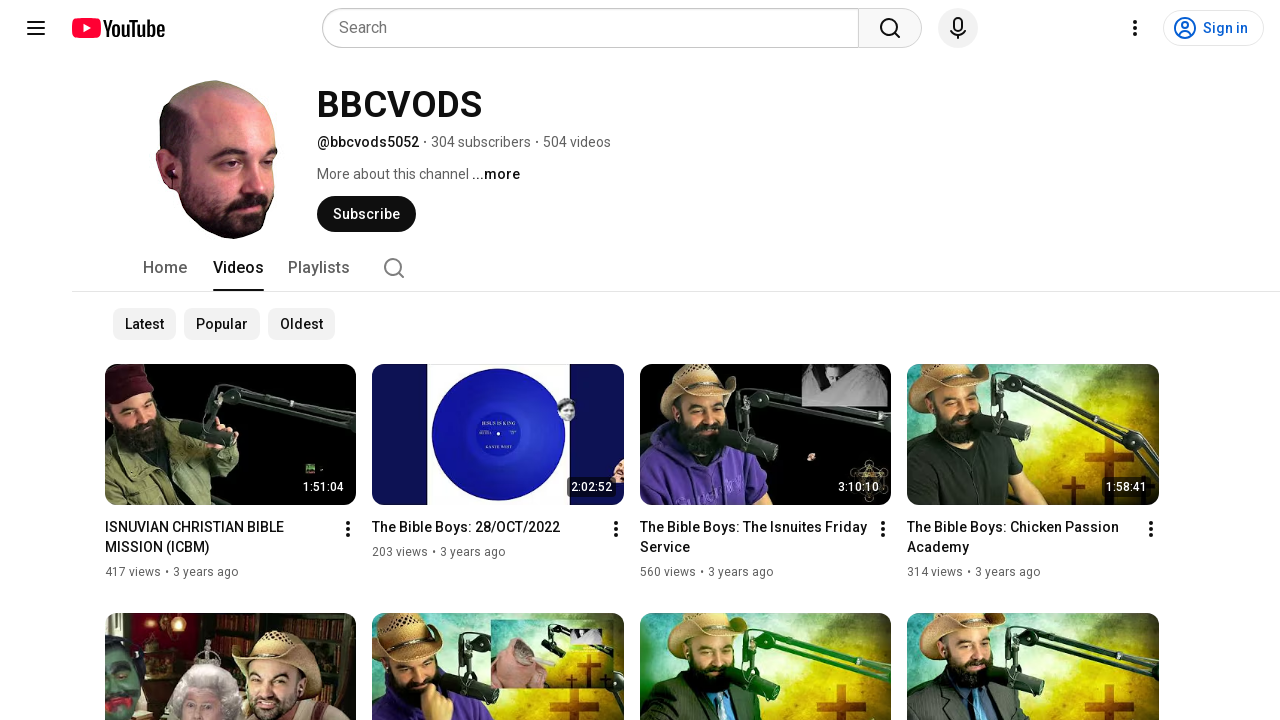

Scrolled to bottom of page (iteration 1)
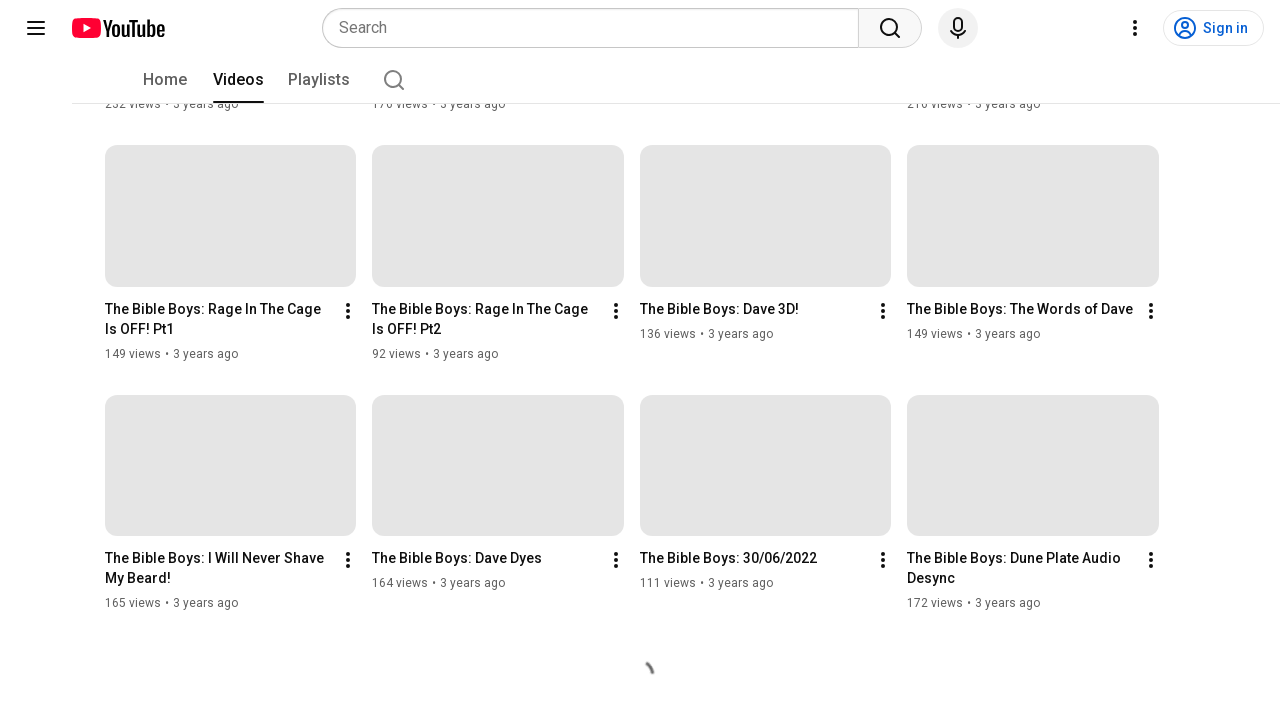

Waited 1 second for new video thumbnails to load
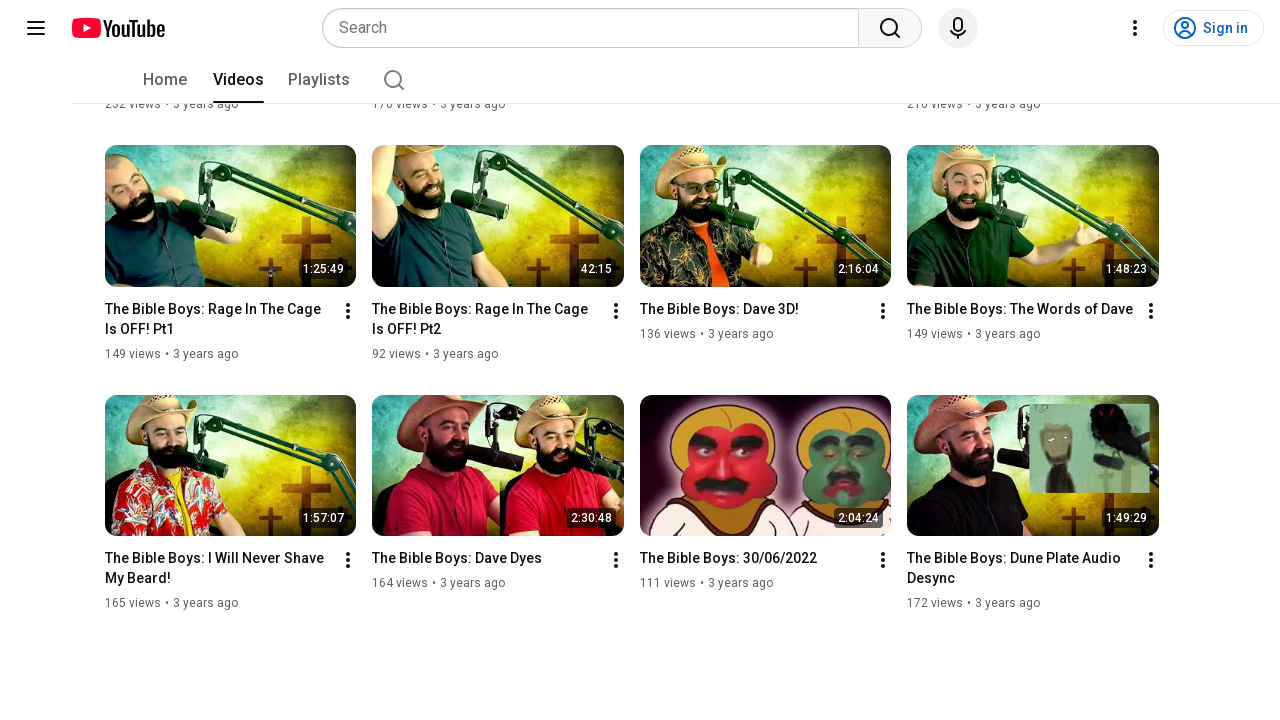

Retrieved updated scroll height to check for new content
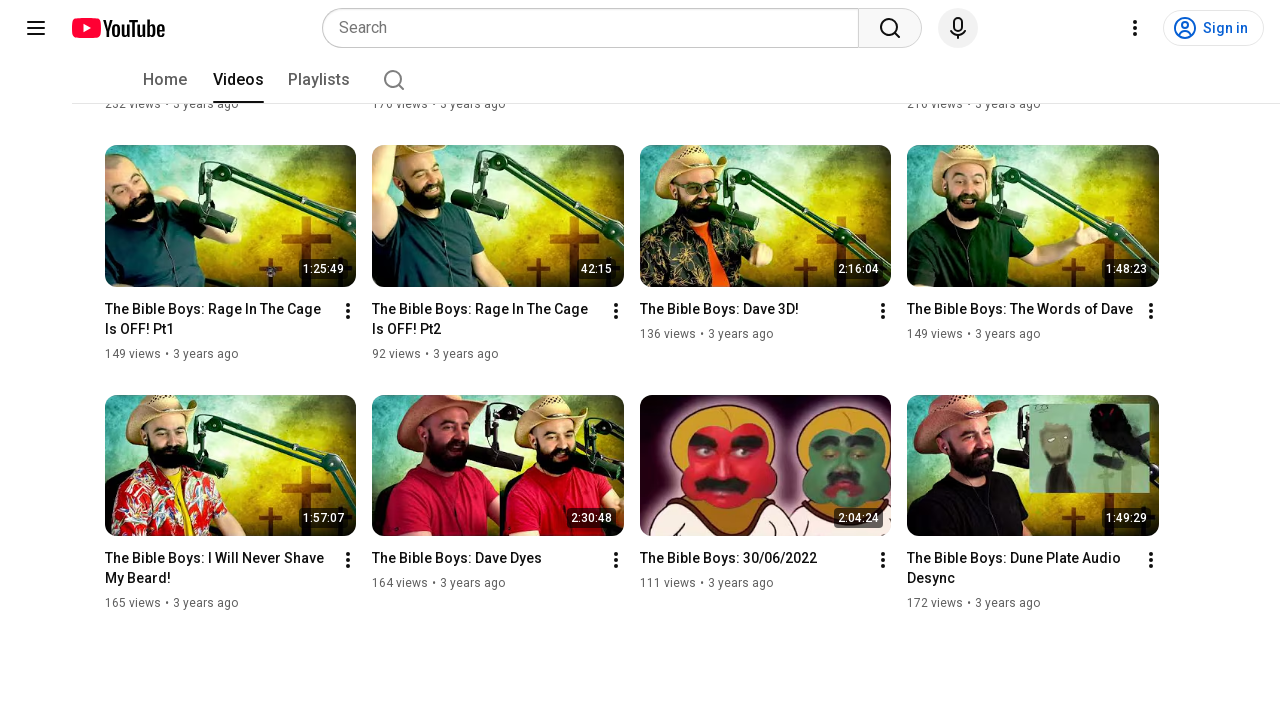

No new content loaded - infinite scroll reached end
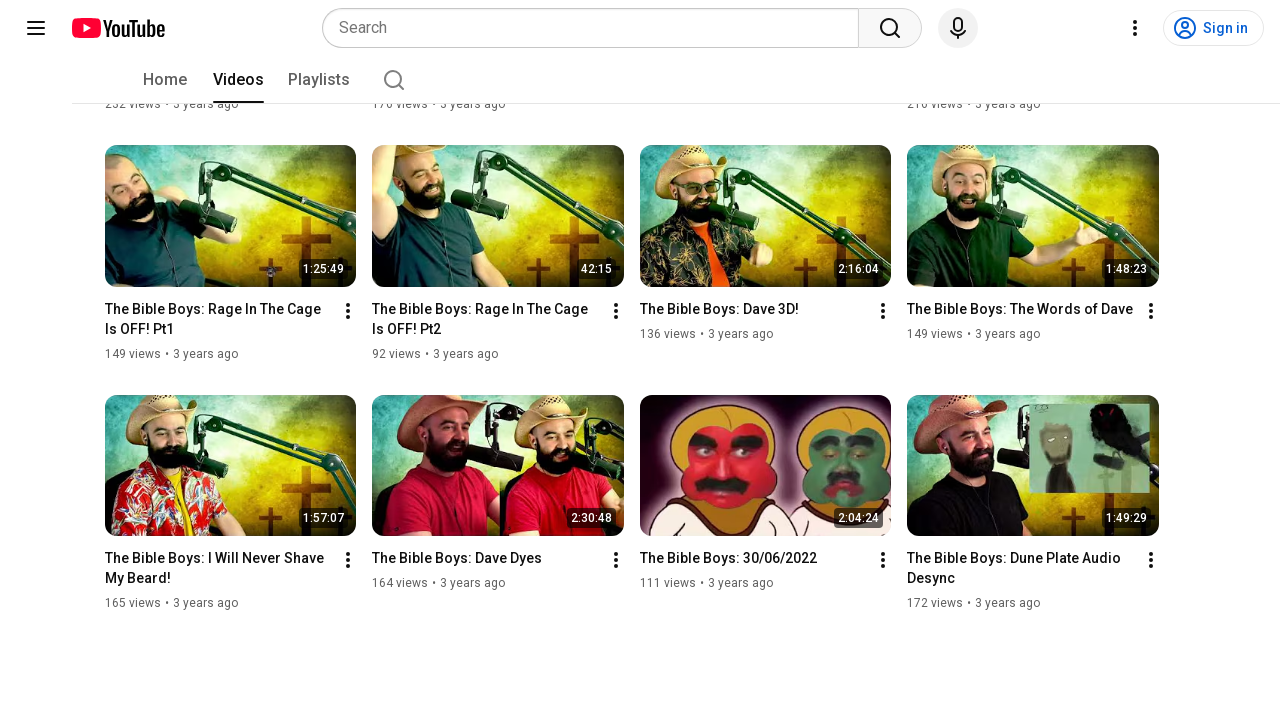

Video details container appeared on page
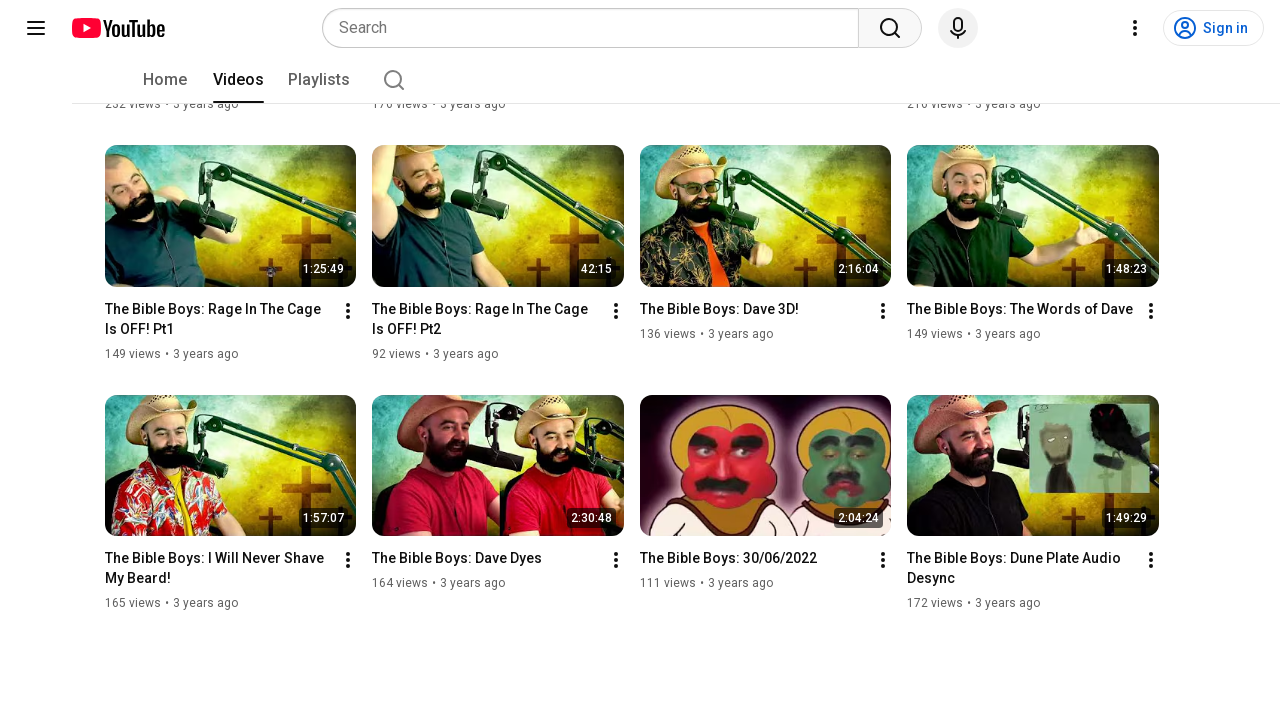

Video title links are present and verified on the page
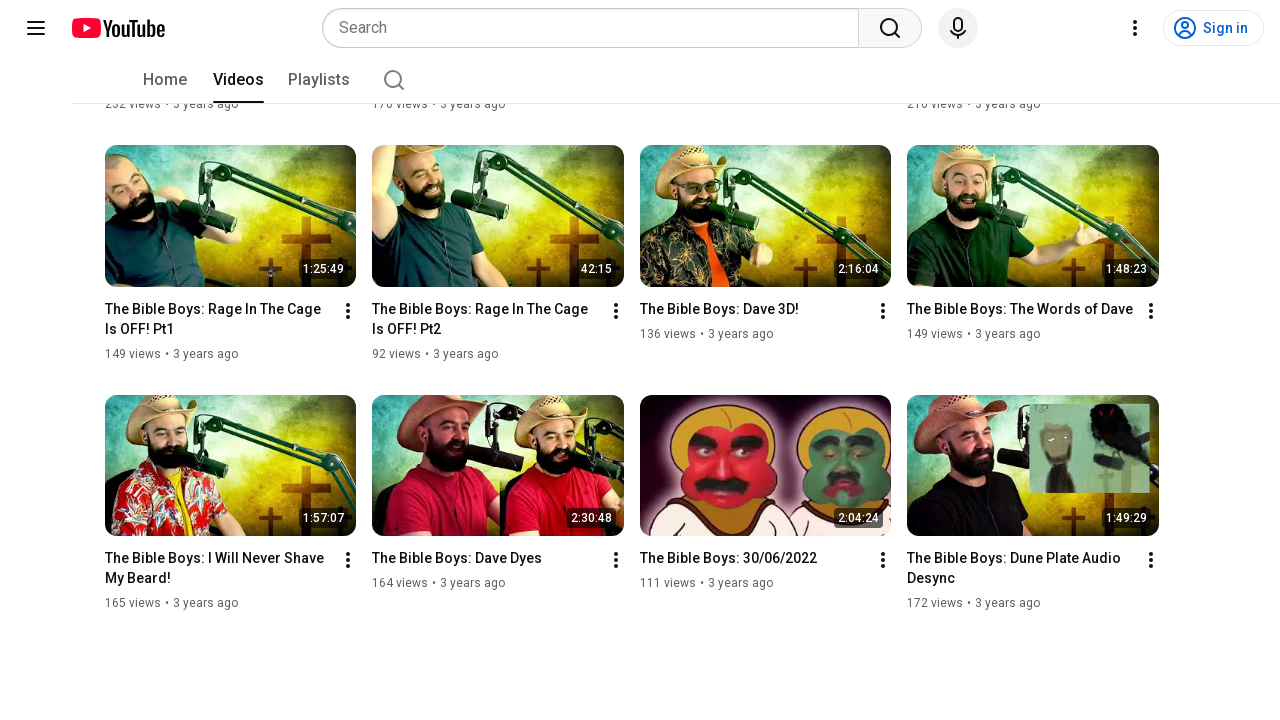

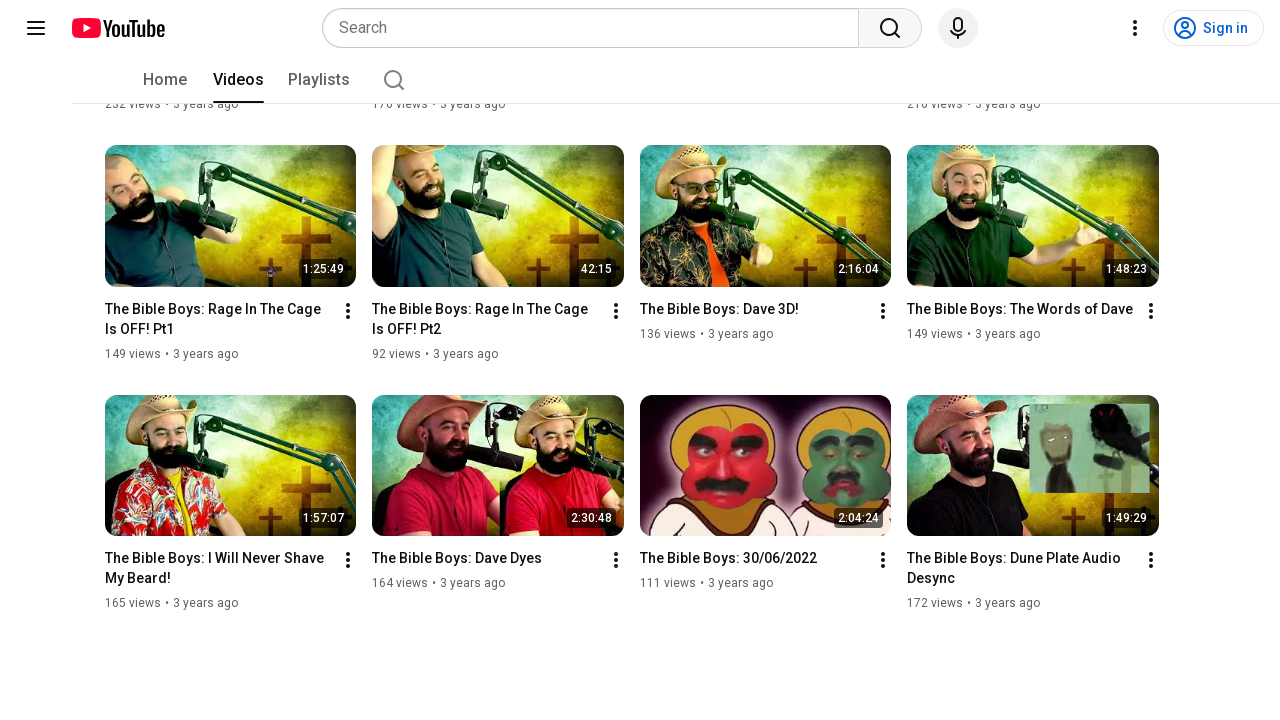